Tests calendar date picker functionality by opening the calendar, selecting a year, navigating through months, and selecting a specific date

Starting URL: https://web-locators-static-site-qa.vercel.app/Calendar

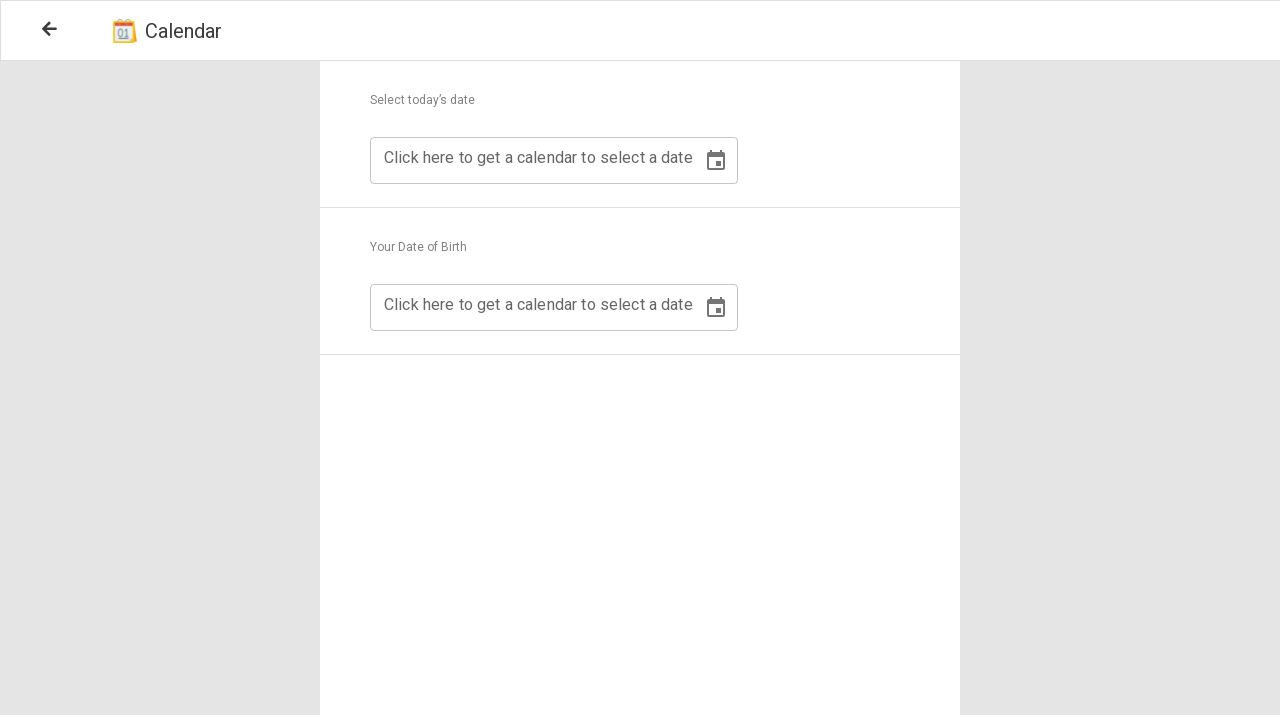

Clicked button to open calendar picker in section 2 at (716, 308) on //div[@class="Calendar_section2"]/div/div//button[@type="button"]
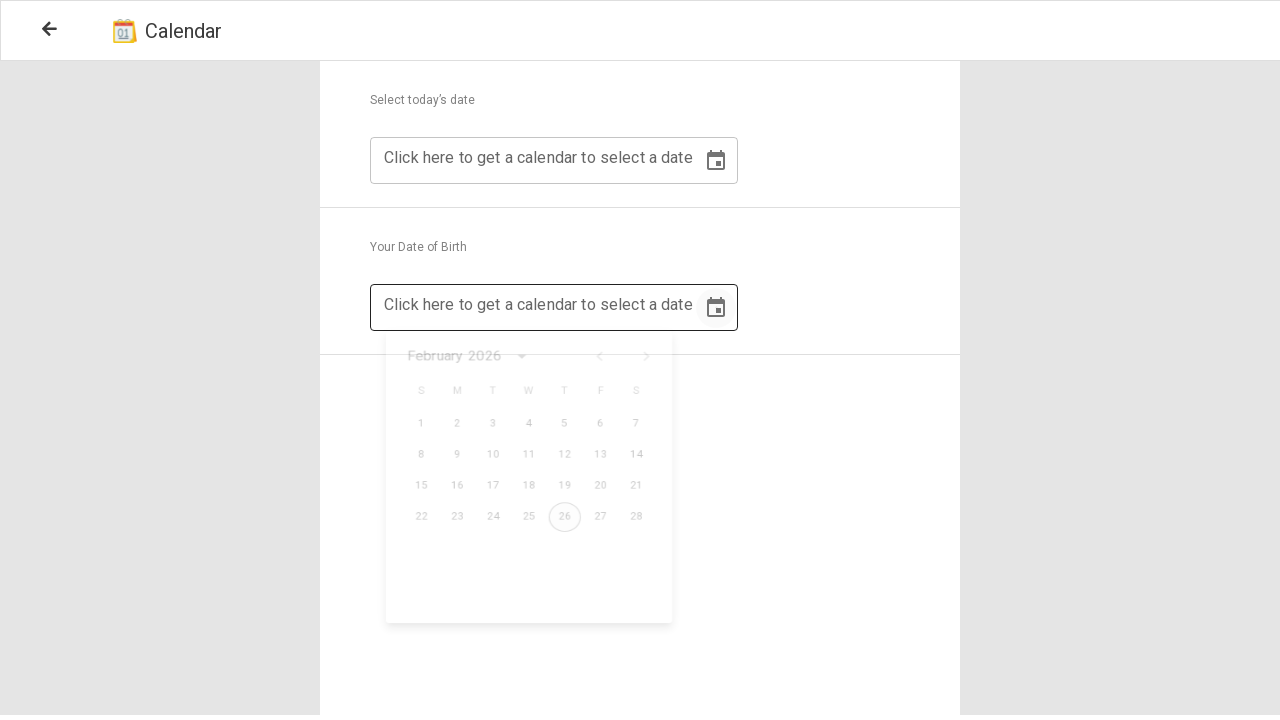

Clicked date display to open year selection at (521, 362) on //div[@role="presentation"]//button[@type="button"]
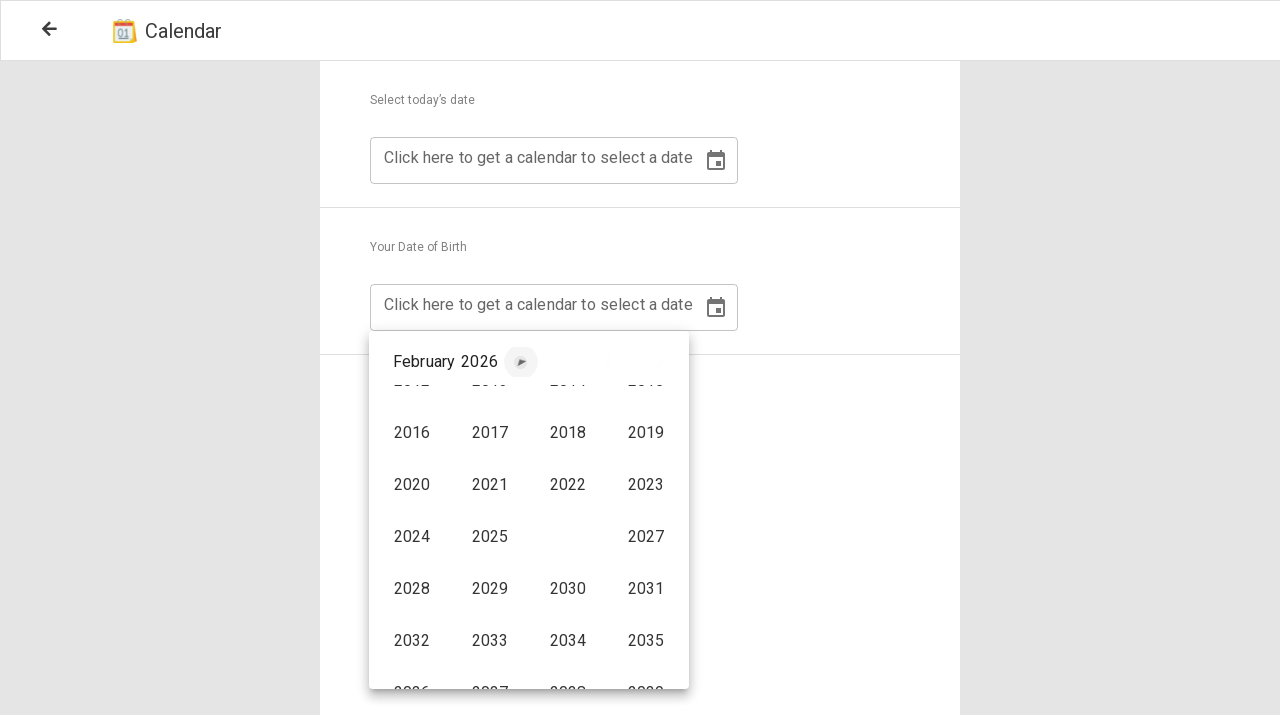

Located year 1996 button
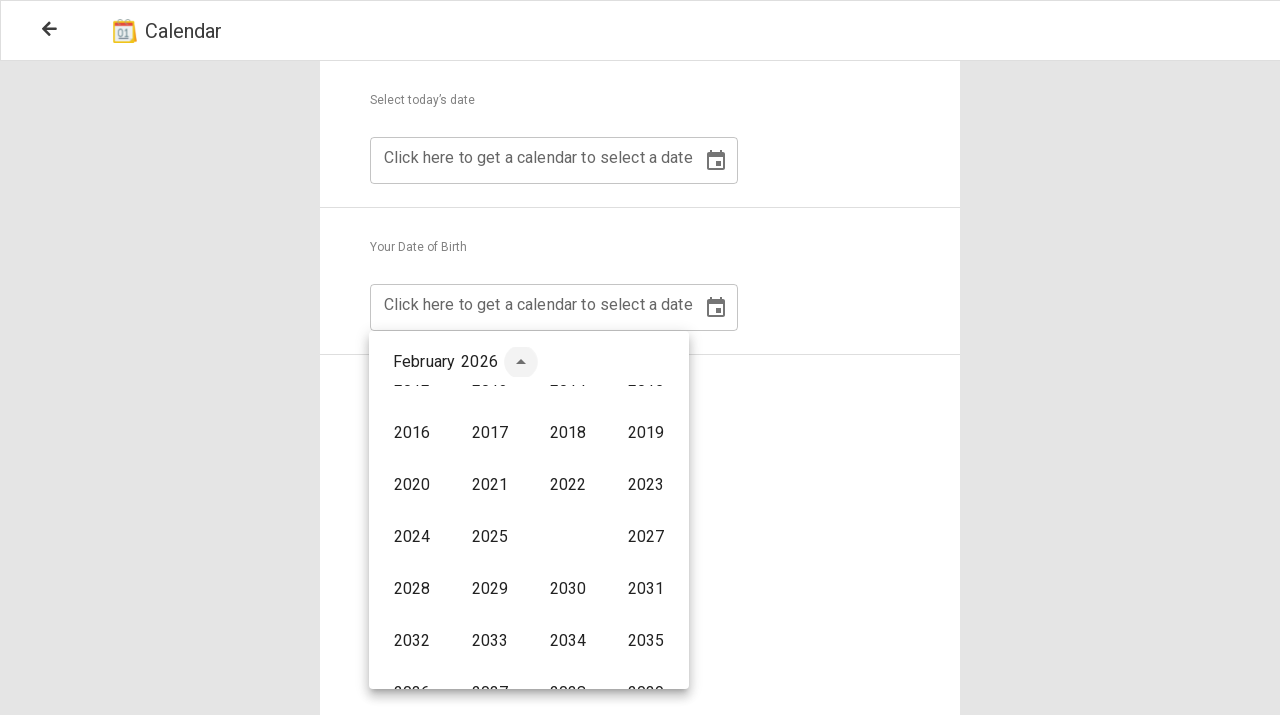

Scrolled year 1996 button into view
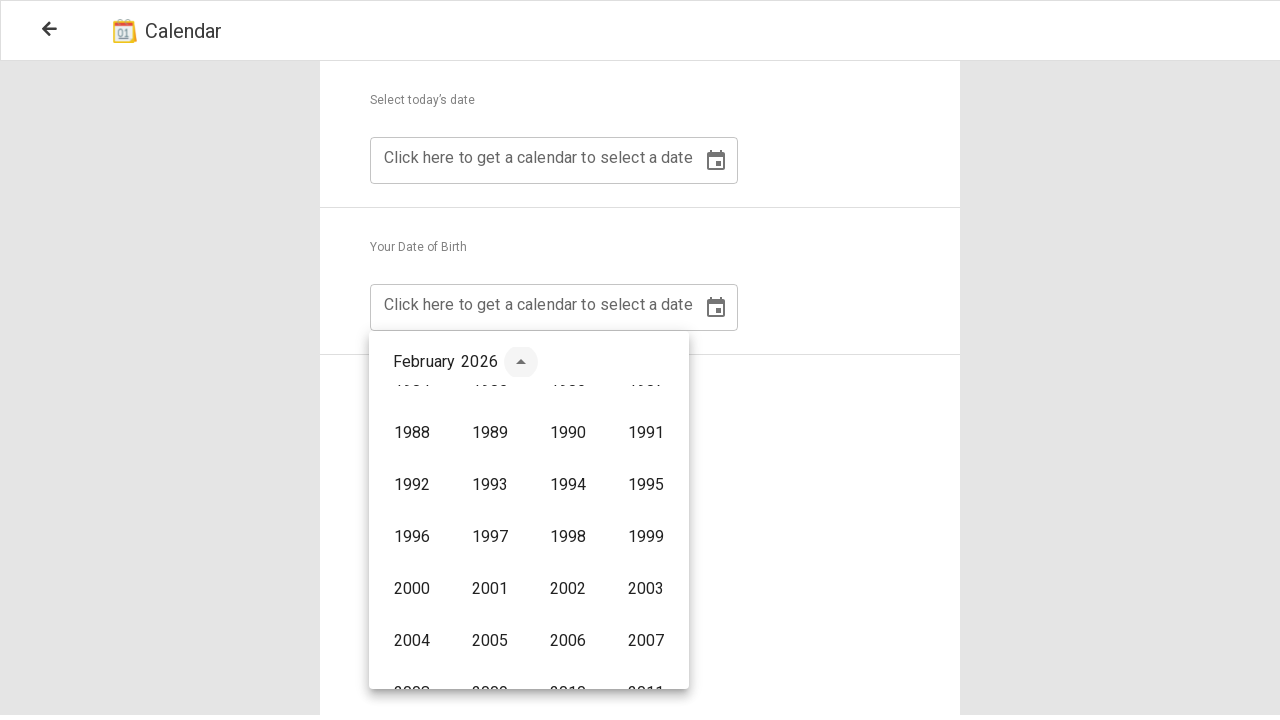

Waited 1000ms for year selection to stabilize
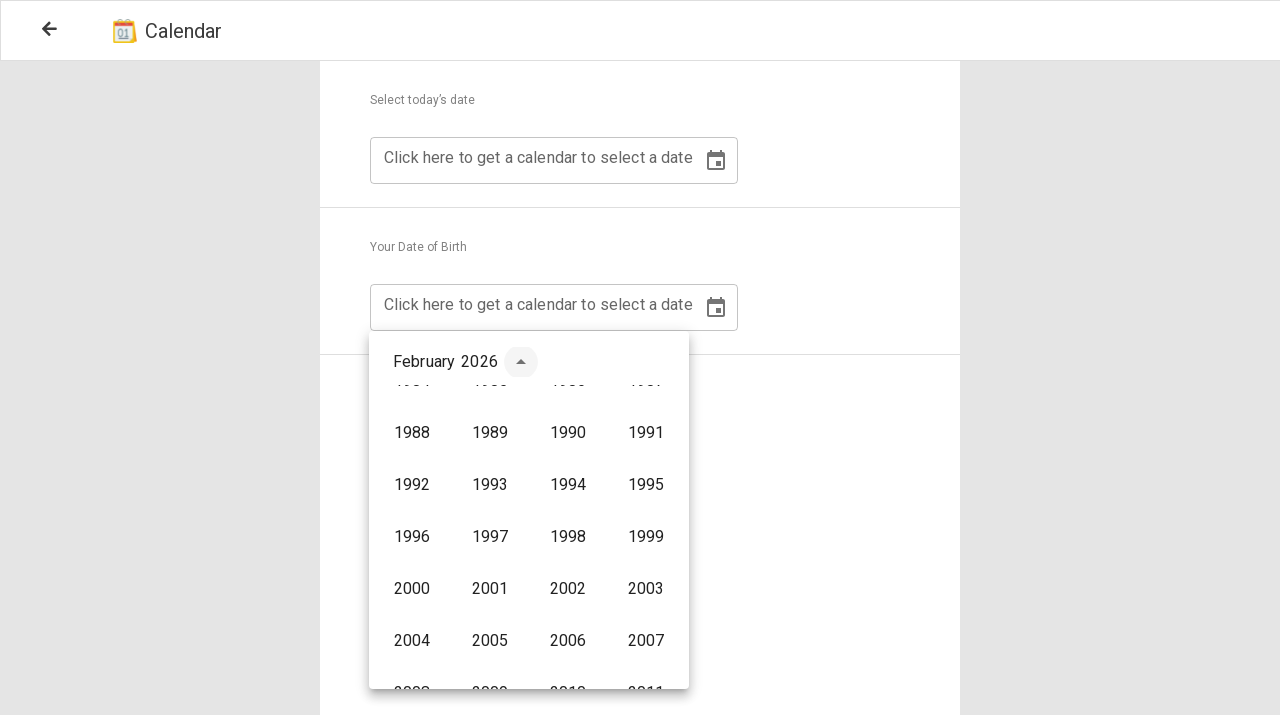

Clicked year 1996 to select it at (412, 537) on //button[text()="1996"]
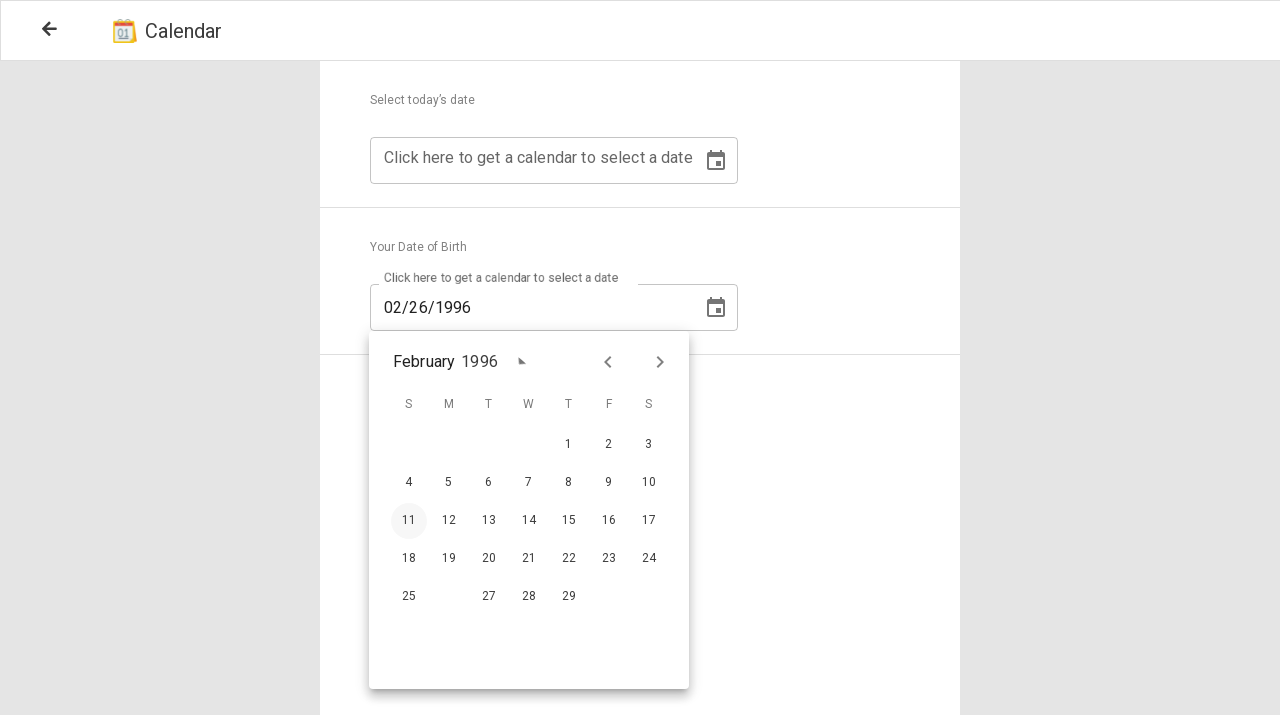

Waited 500ms before navigating to next month (1/4)
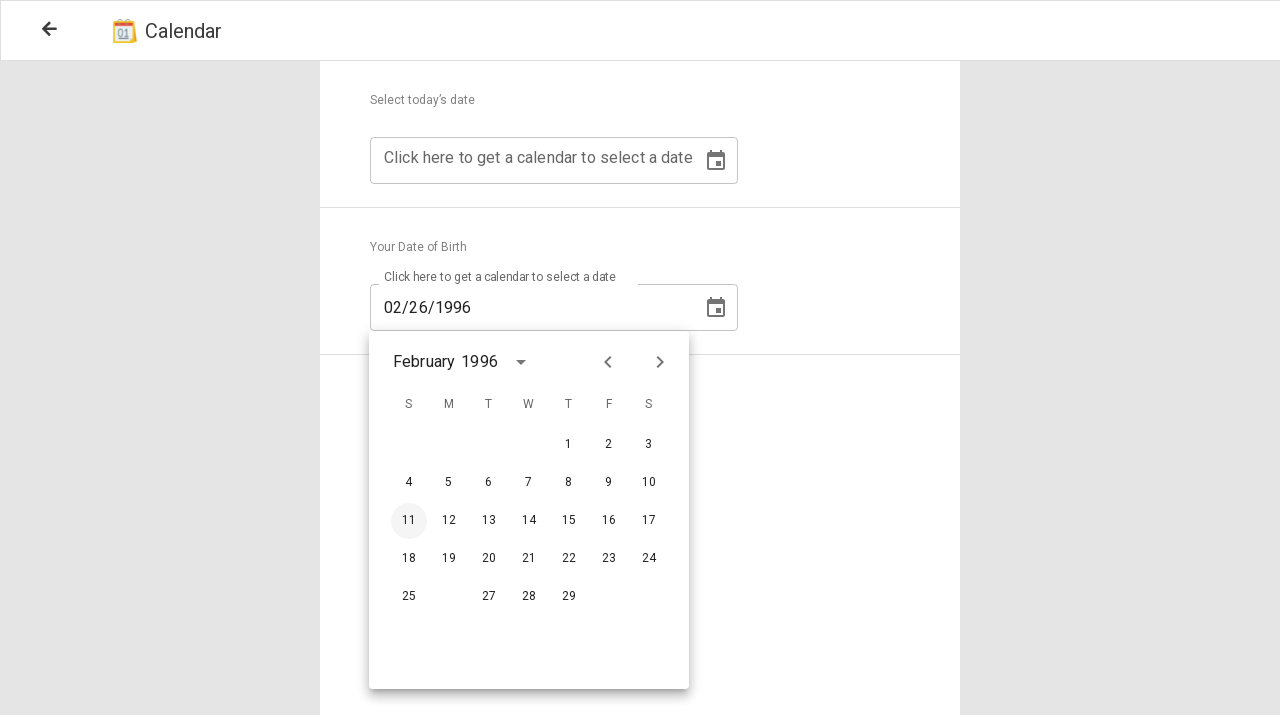

Clicked next month button (navigation 1/4) at (660, 362) on //button[@aria-label="Next month"]
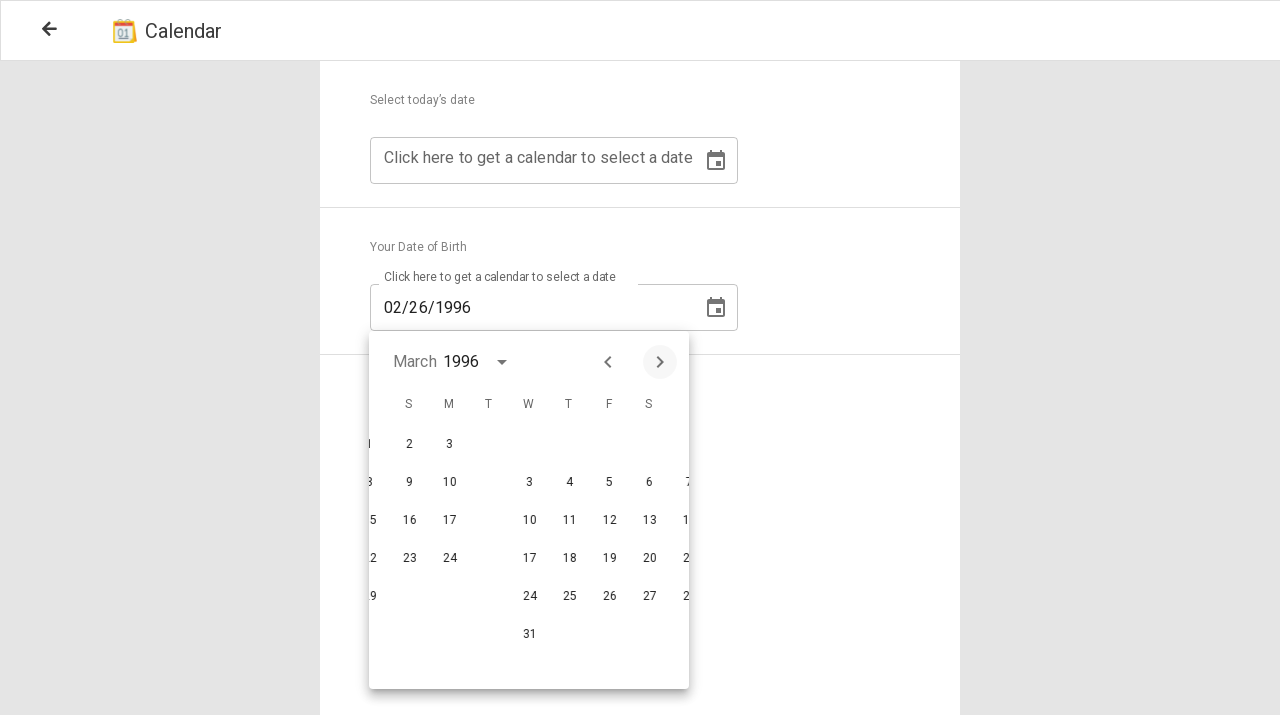

Waited 500ms before navigating to next month (2/4)
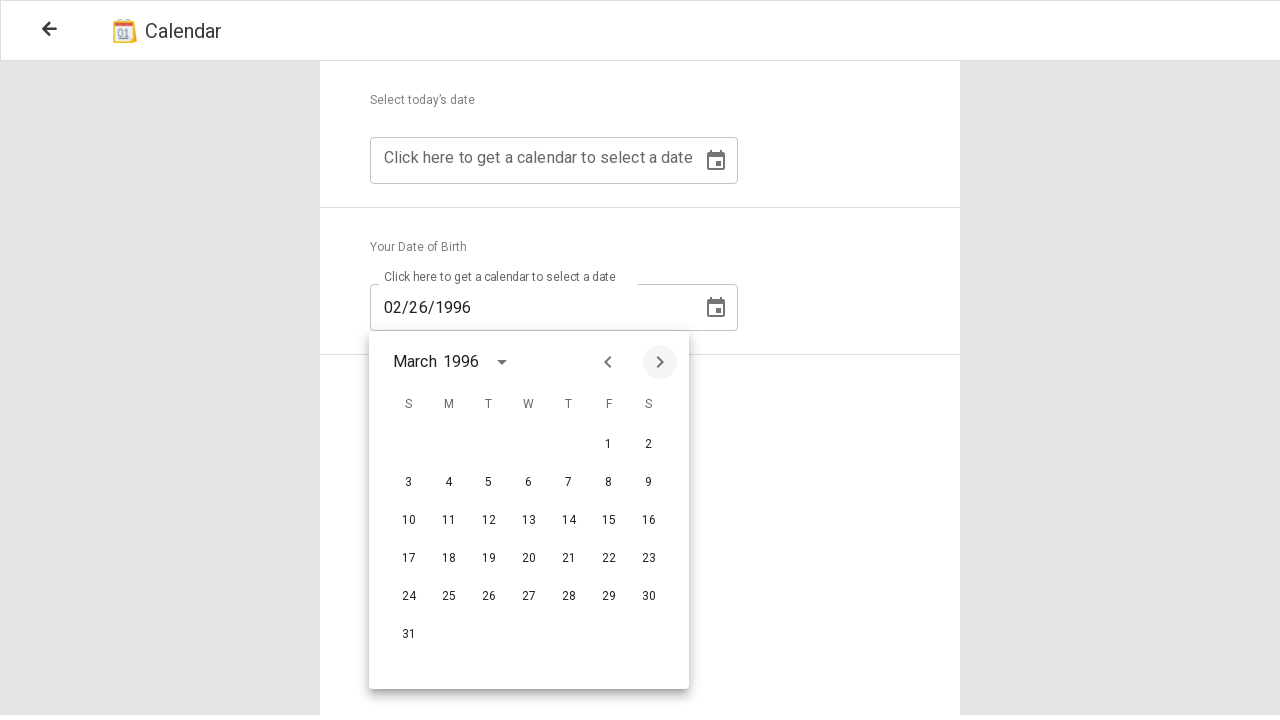

Clicked next month button (navigation 2/4) at (660, 362) on //button[@aria-label="Next month"]
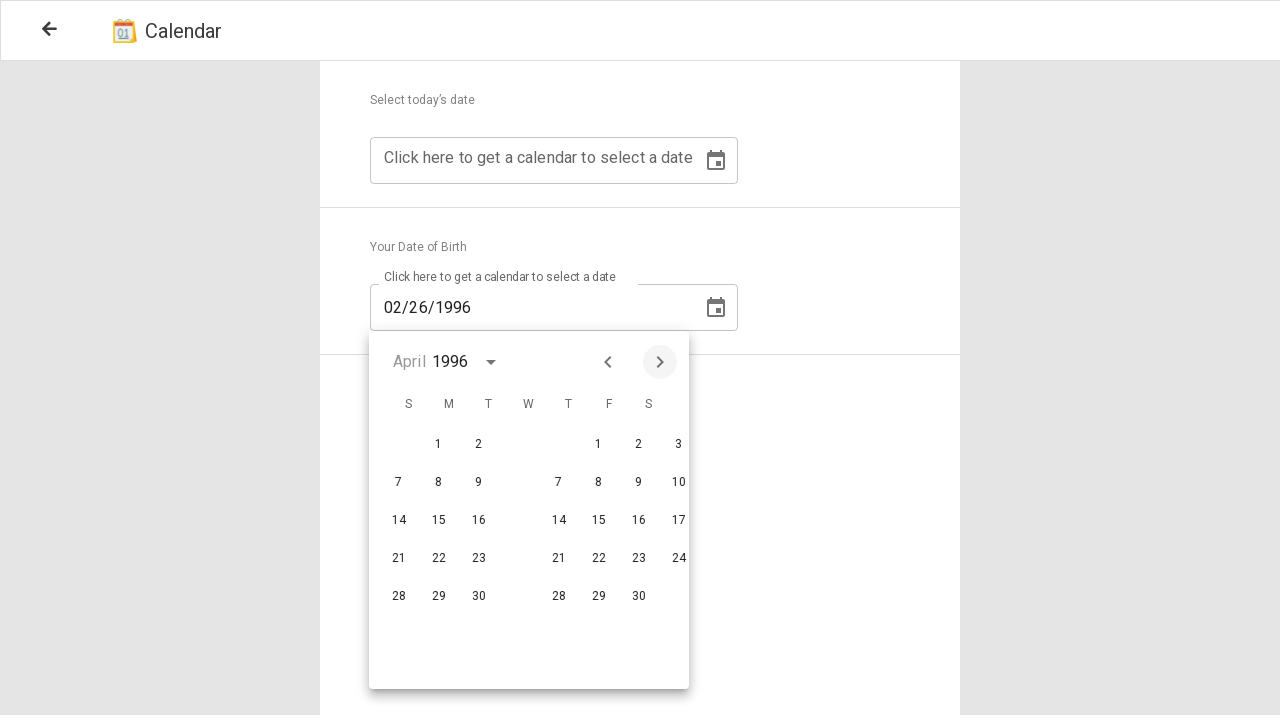

Waited 500ms before navigating to next month (3/4)
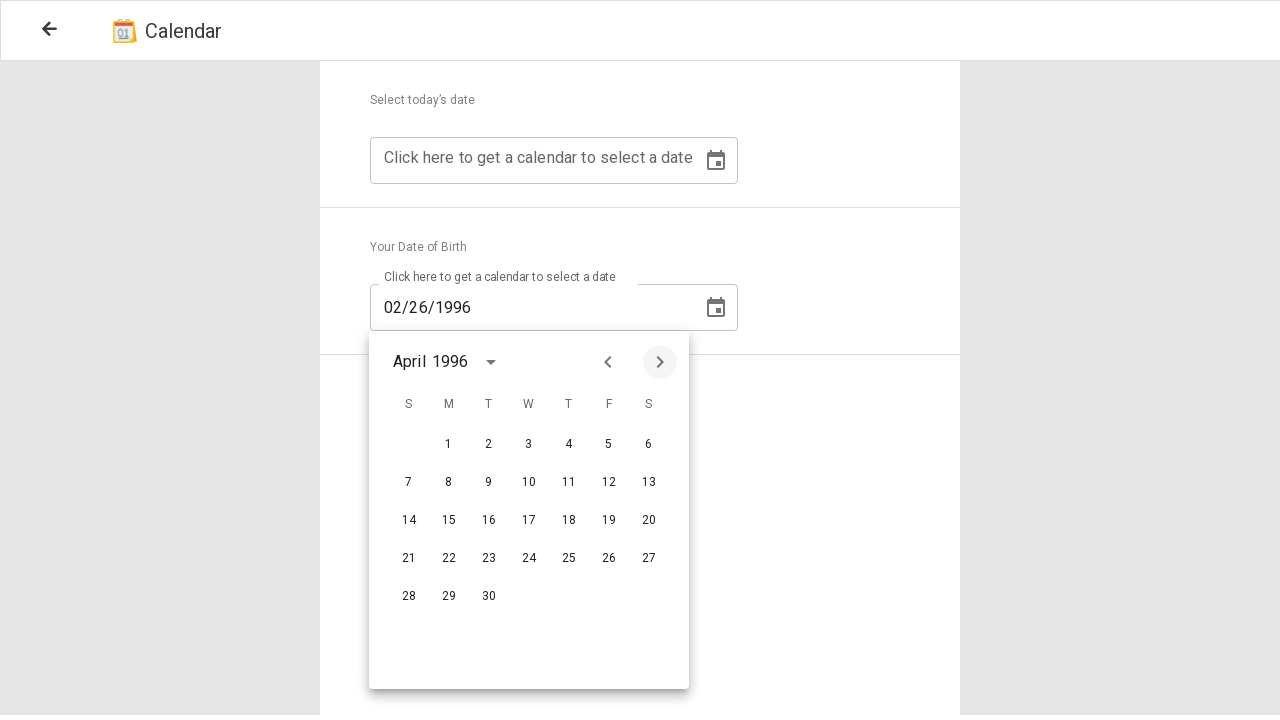

Clicked next month button (navigation 3/4) at (660, 362) on //button[@aria-label="Next month"]
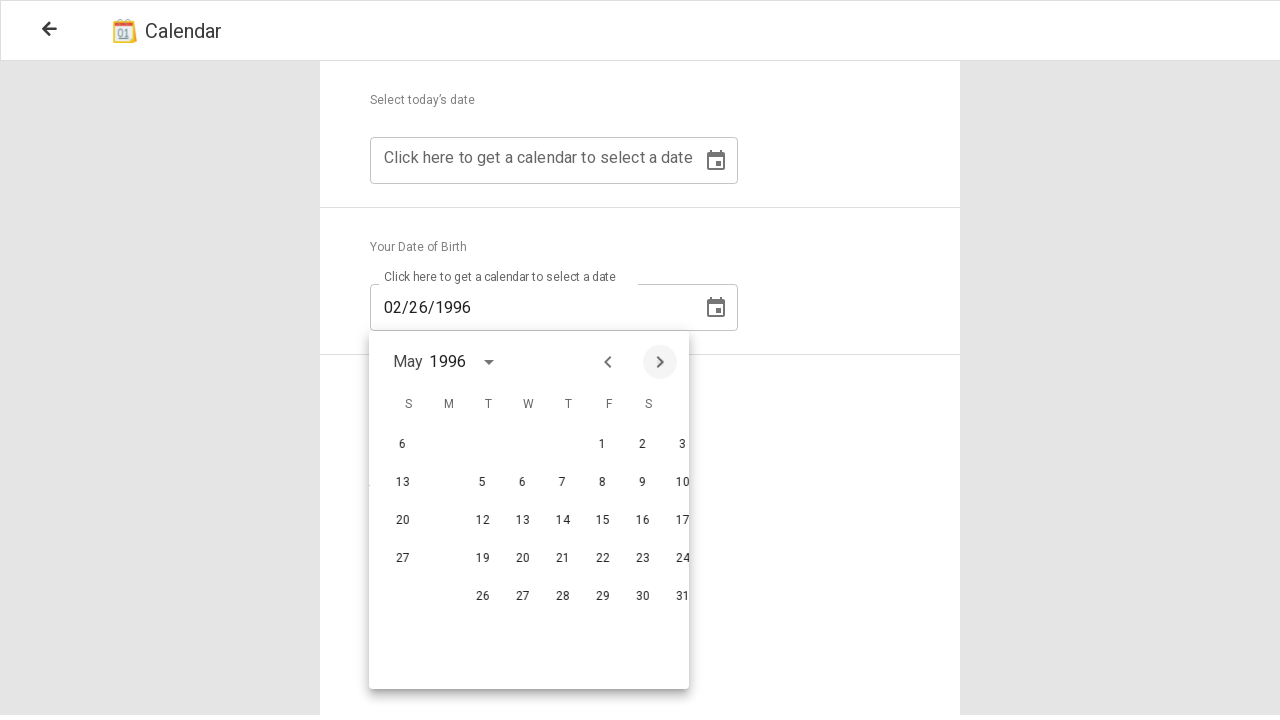

Waited 500ms before navigating to next month (4/4)
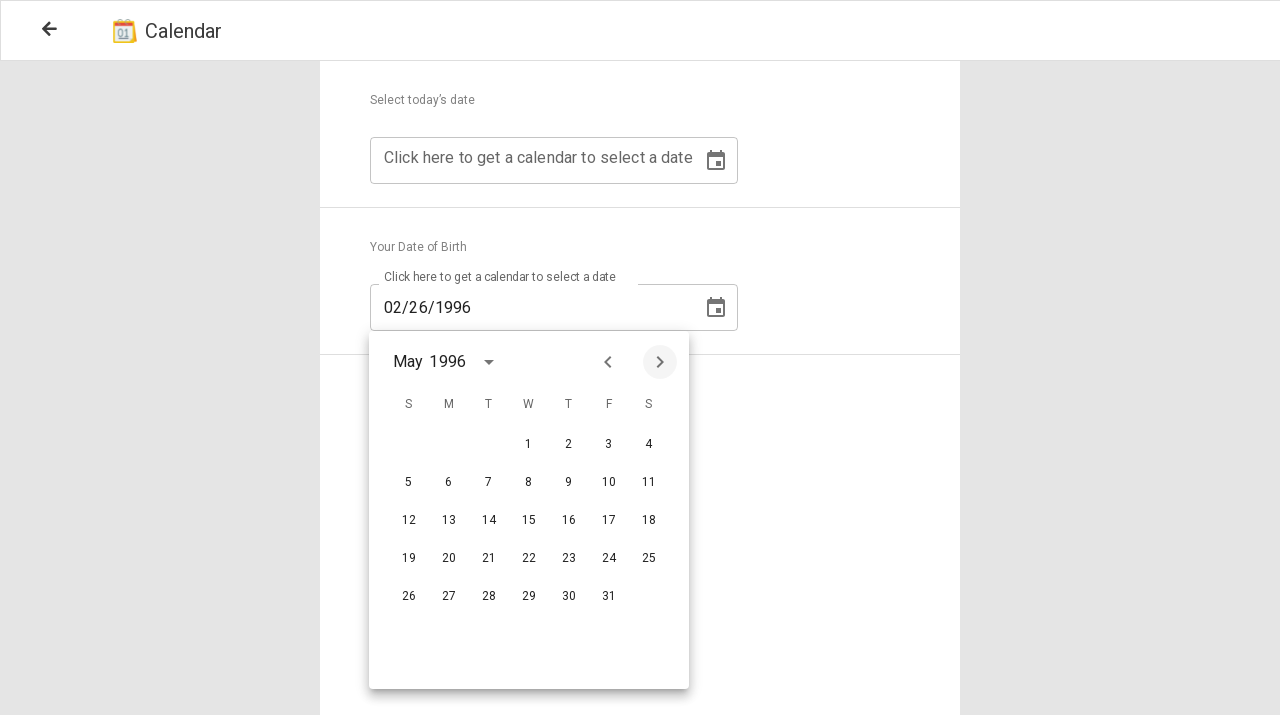

Clicked next month button (navigation 4/4) at (660, 362) on //button[@aria-label="Next month"]
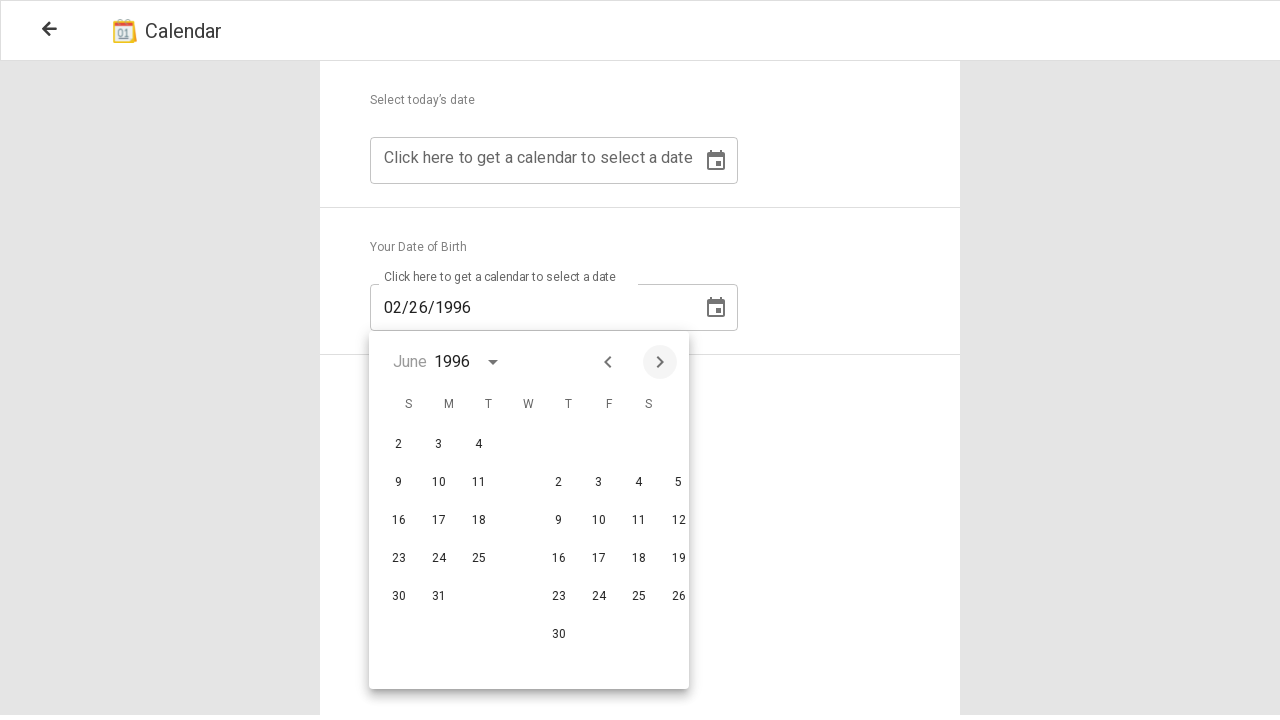

Clicked day 19 to select the date at (529, 559) on //button[text()="19"]
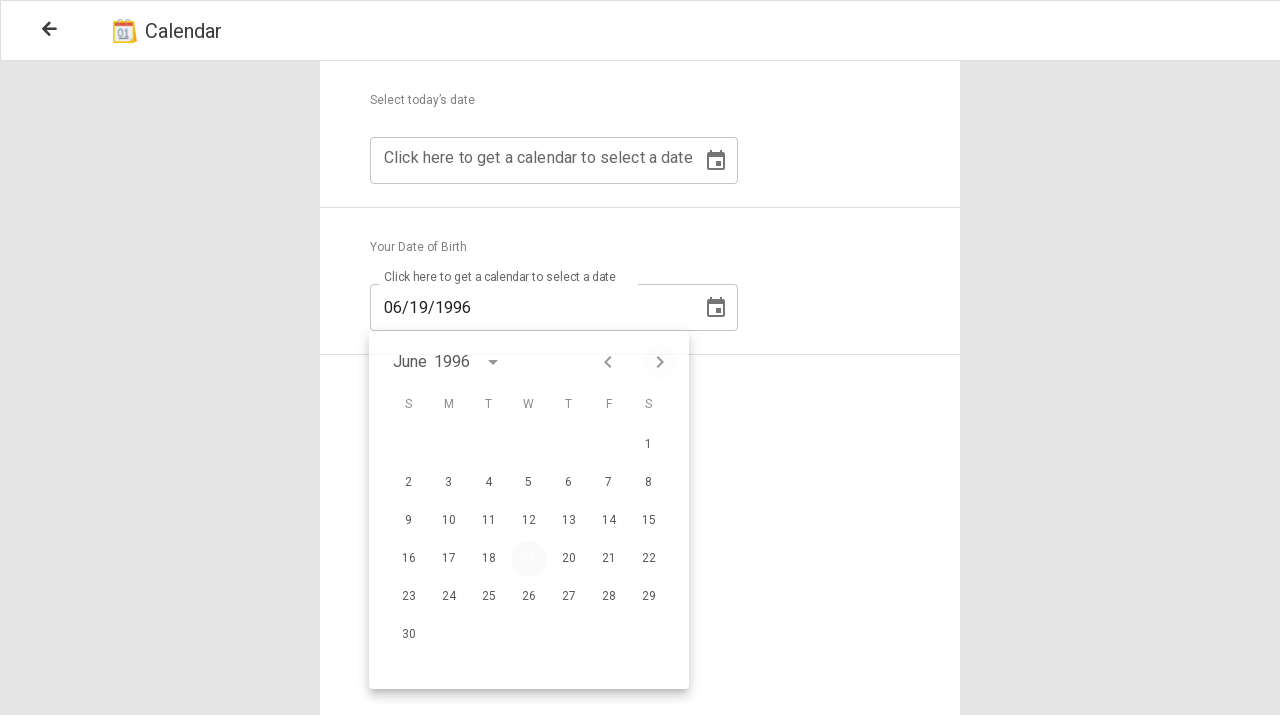

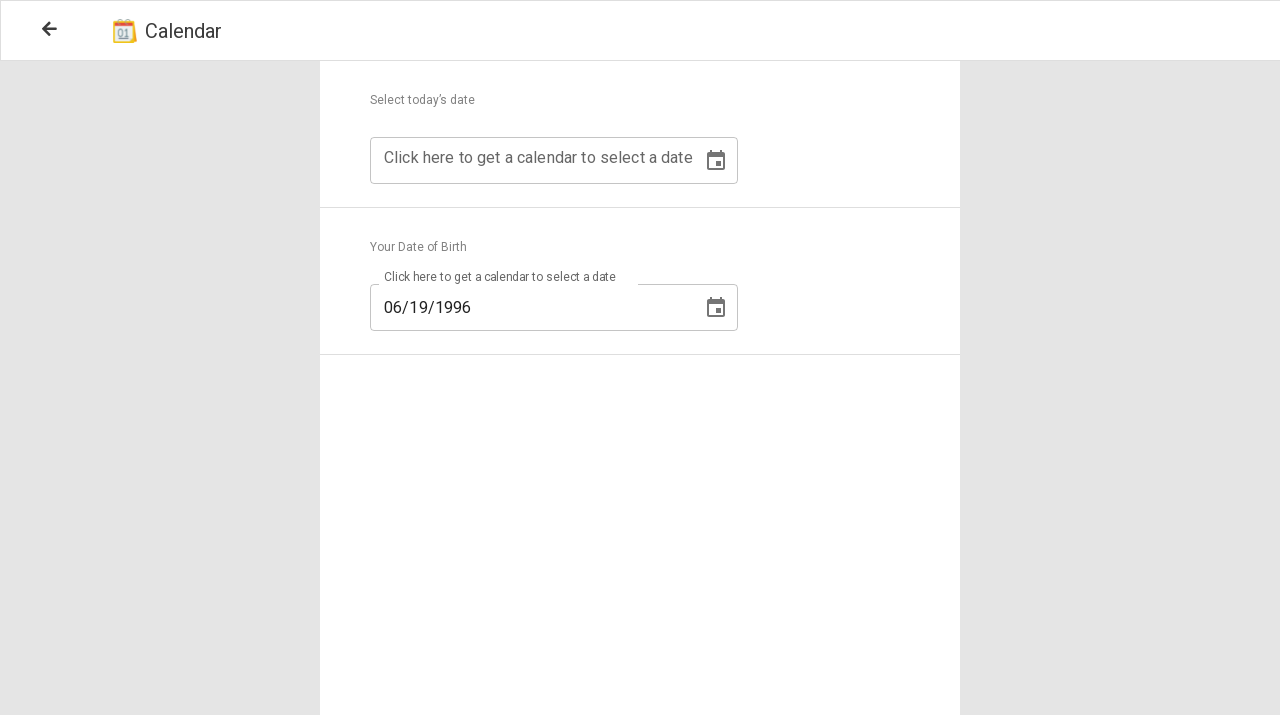